Tests form interaction by extracting a value from an image attribute, calculating a mathematical result, filling in the answer field, checking checkboxes, and submitting the form.

Starting URL: http://suninjuly.github.io/get_attribute.html

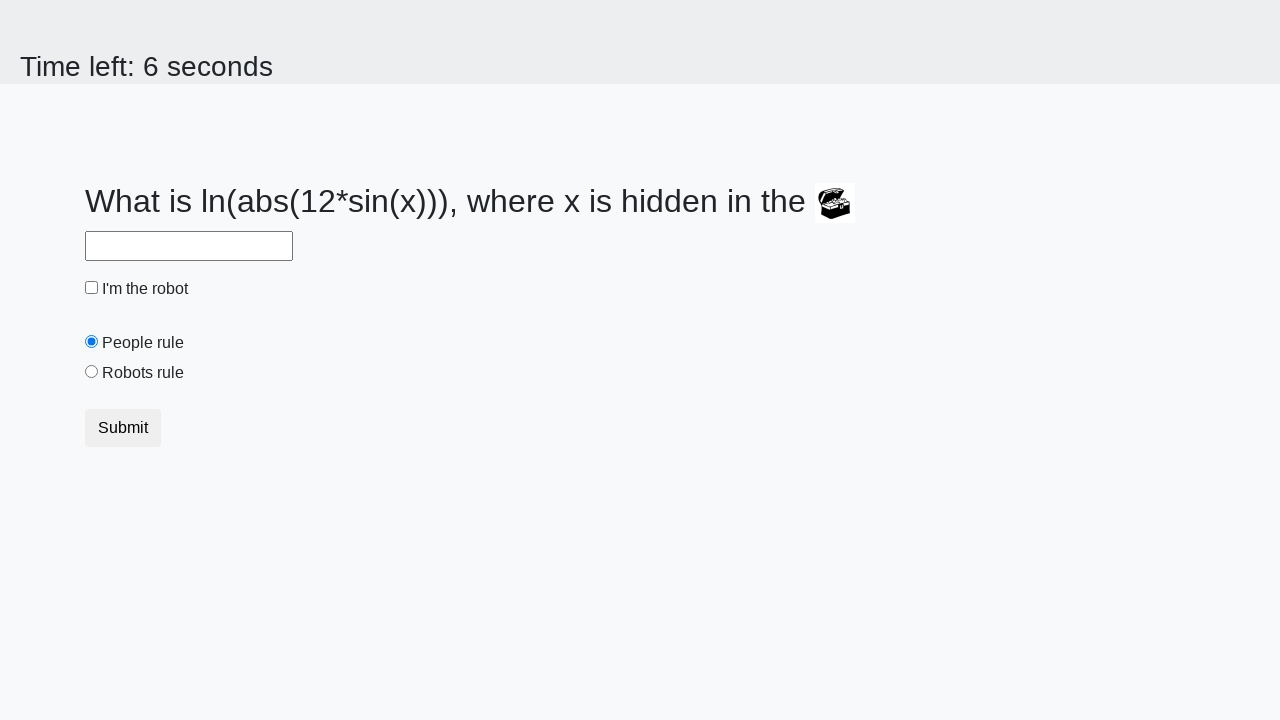

Located image element on page
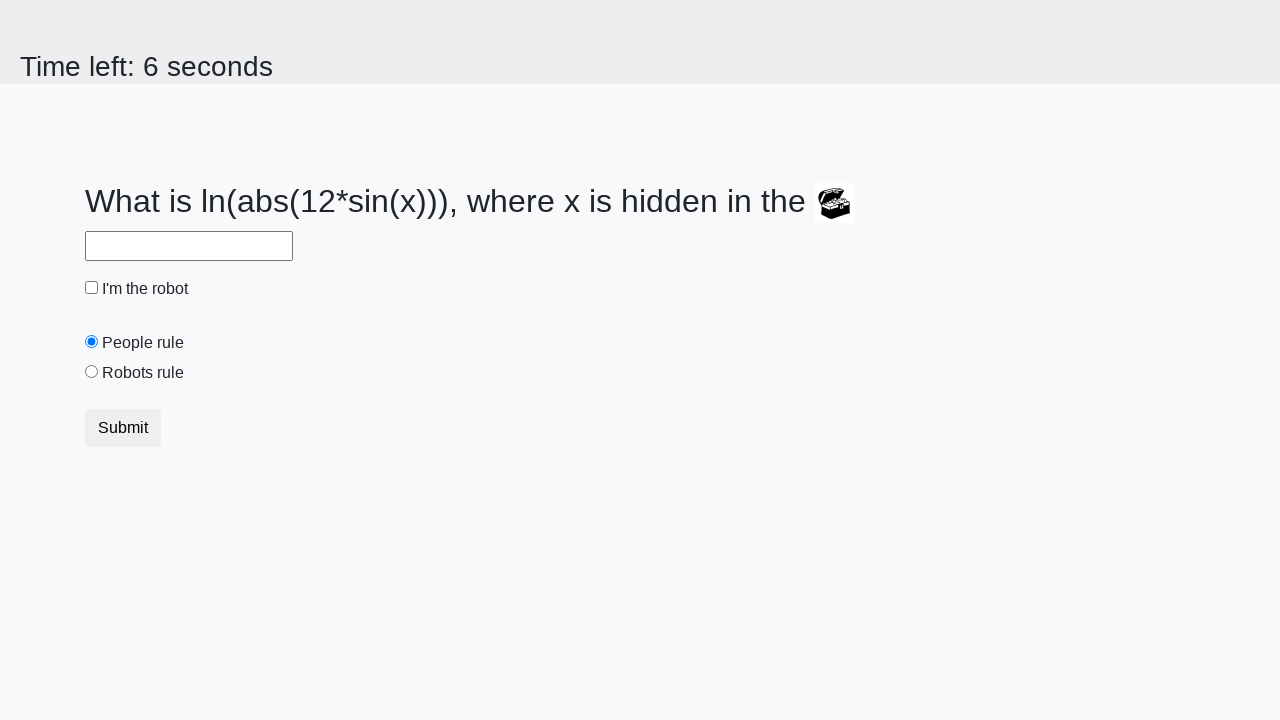

Extracted 'valuex' attribute from image element
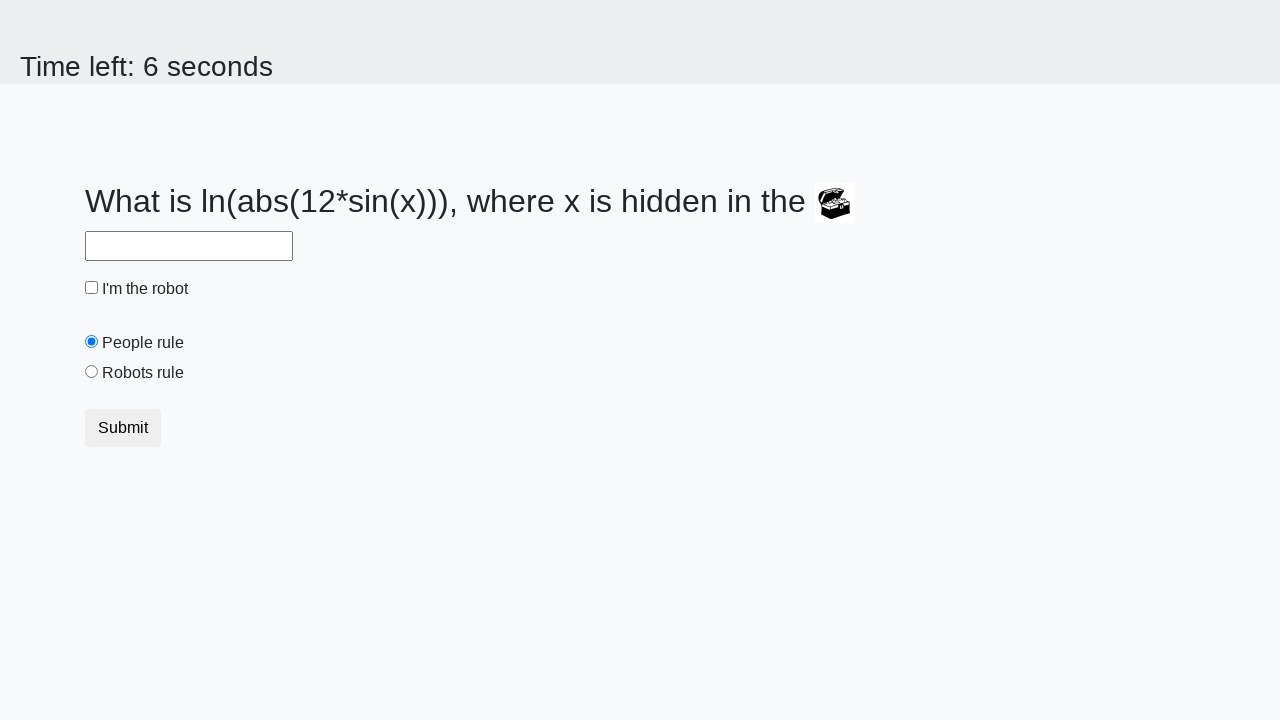

Calculated mathematical result using formula: 0.7475592211074512
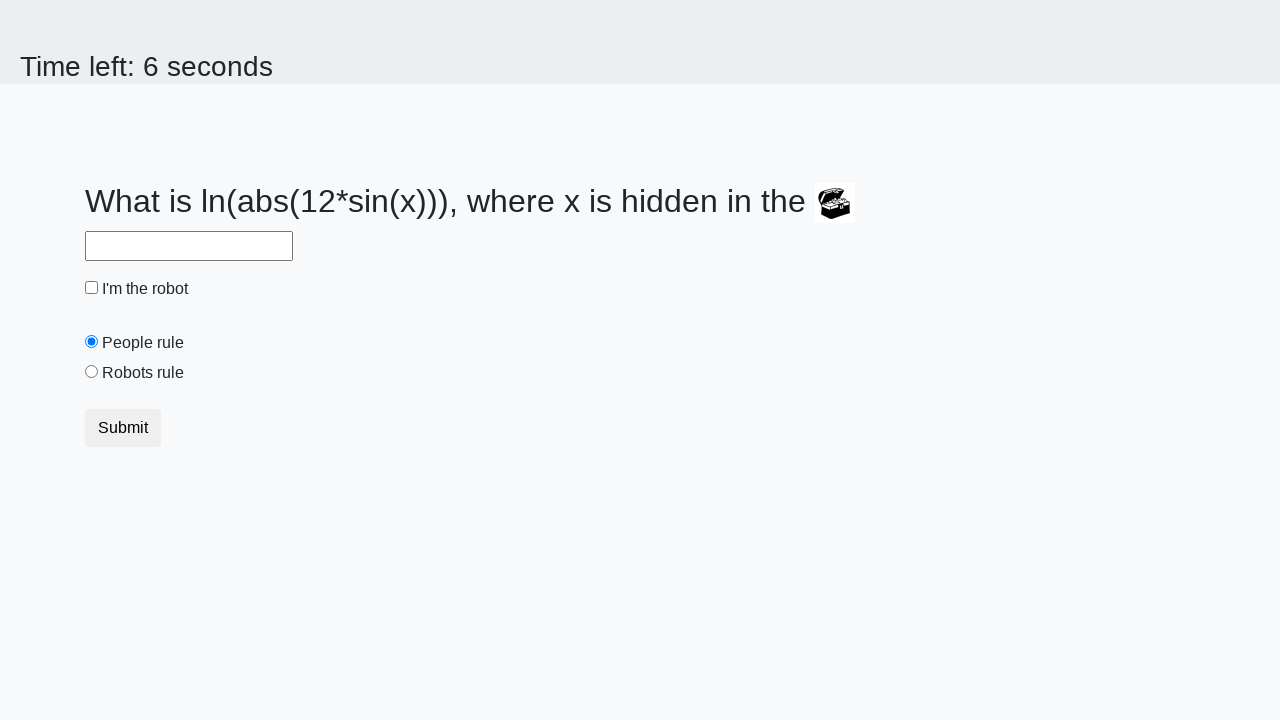

Filled answer field with calculated value on #answer
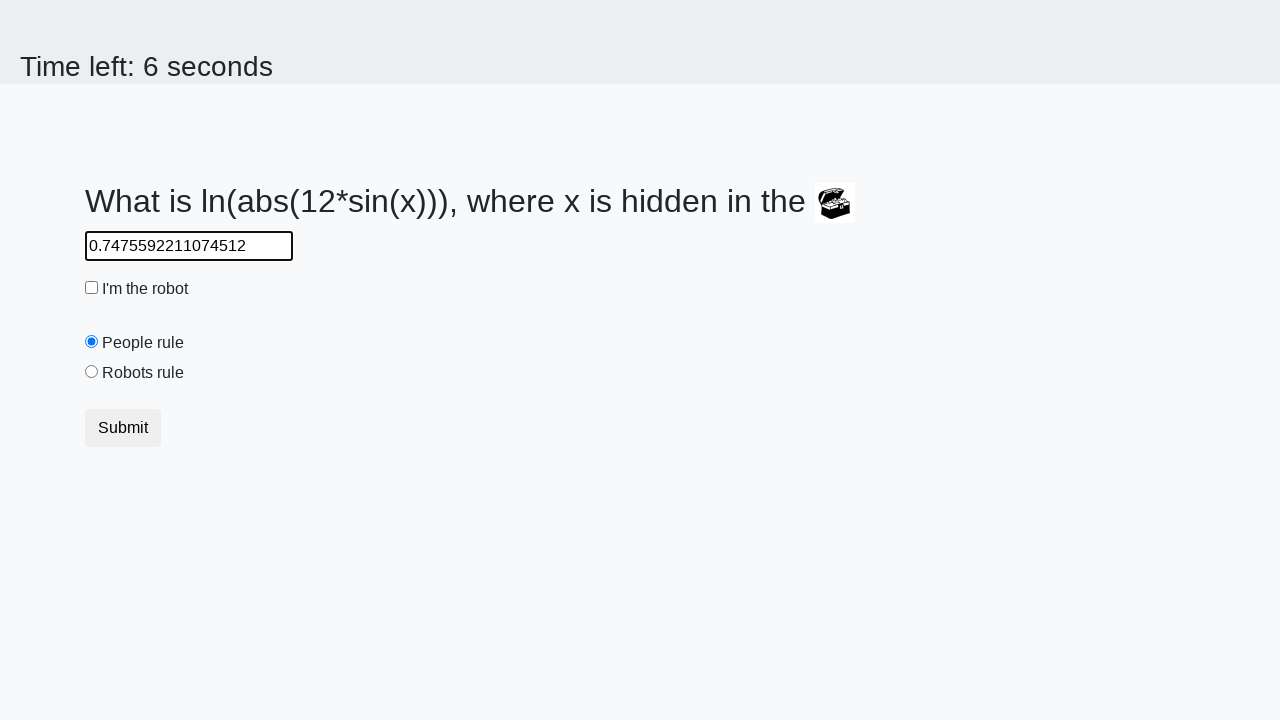

Clicked 'I am a robot' checkbox at (92, 288) on #robotCheckbox
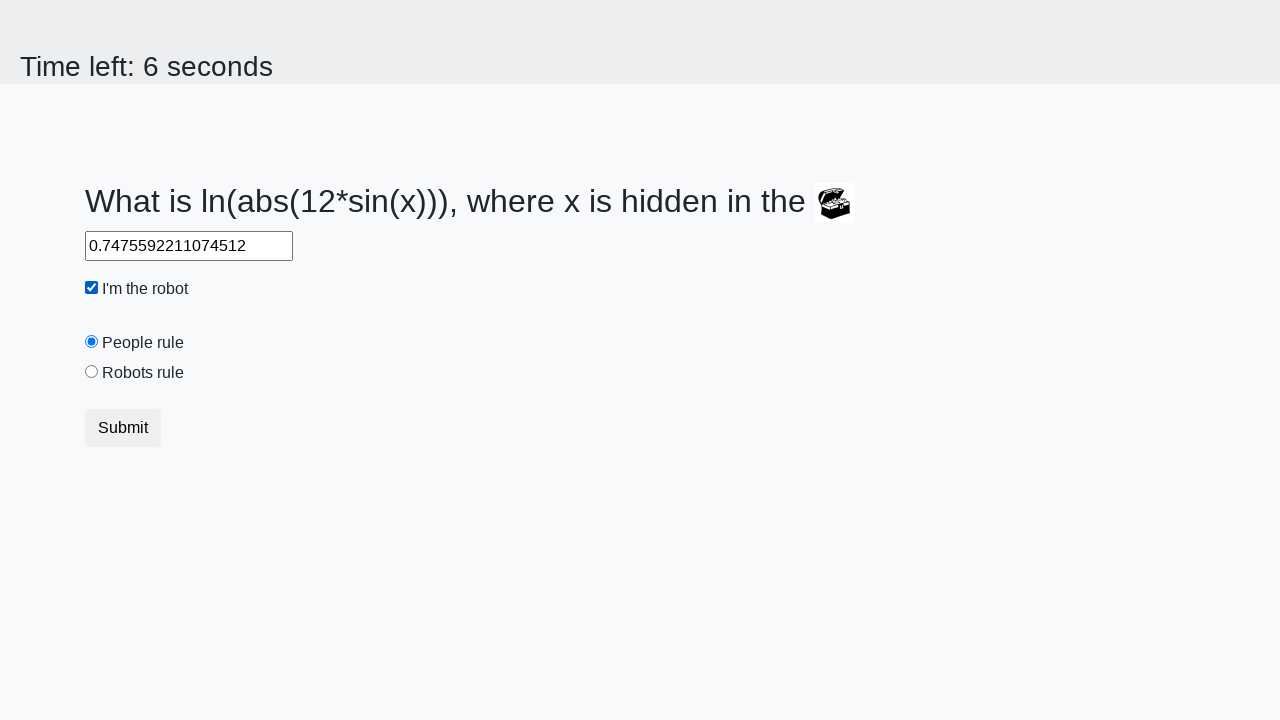

Clicked 'Robots rule' checkbox at (92, 372) on #robotsRule
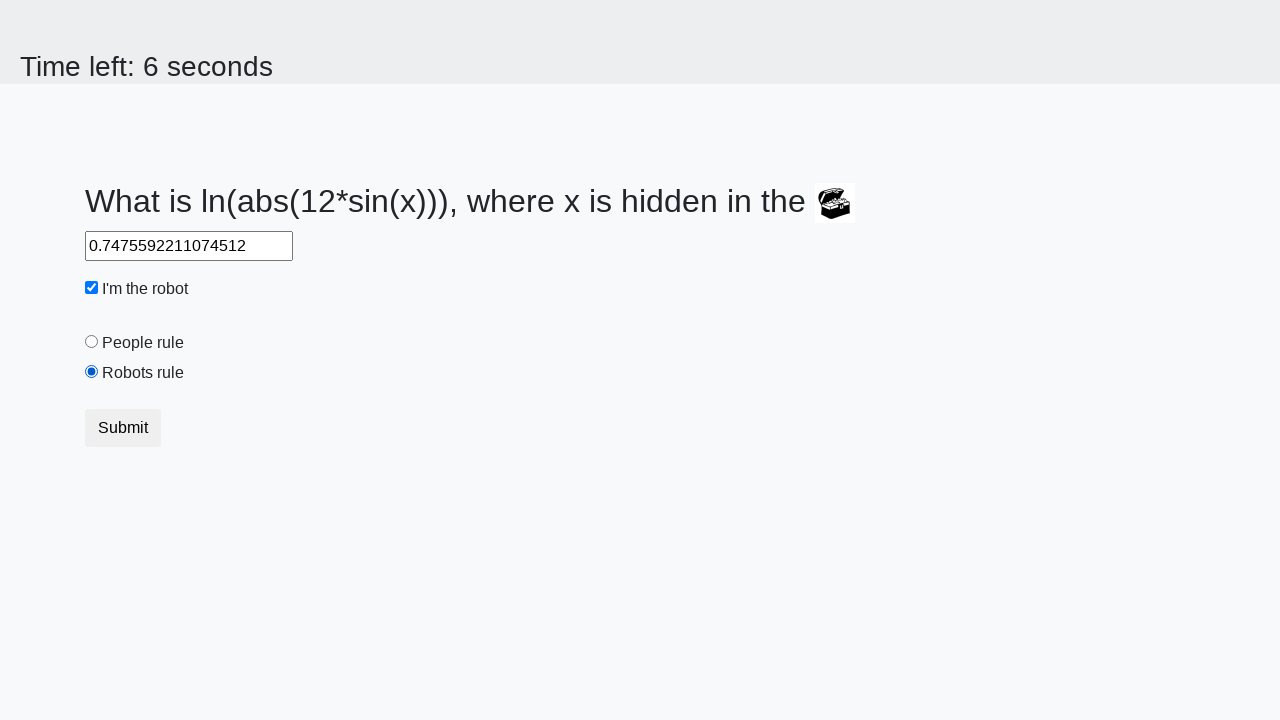

Clicked form submit button at (123, 428) on button.btn
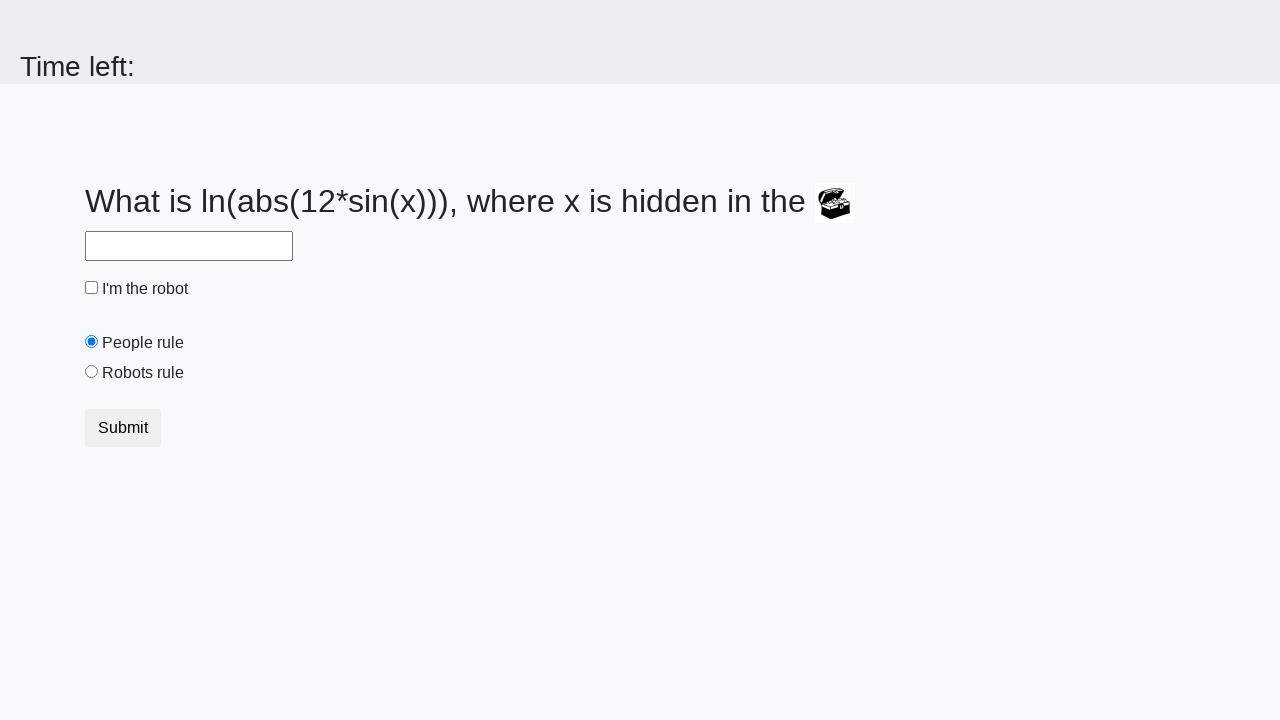

Waited for form submission to complete
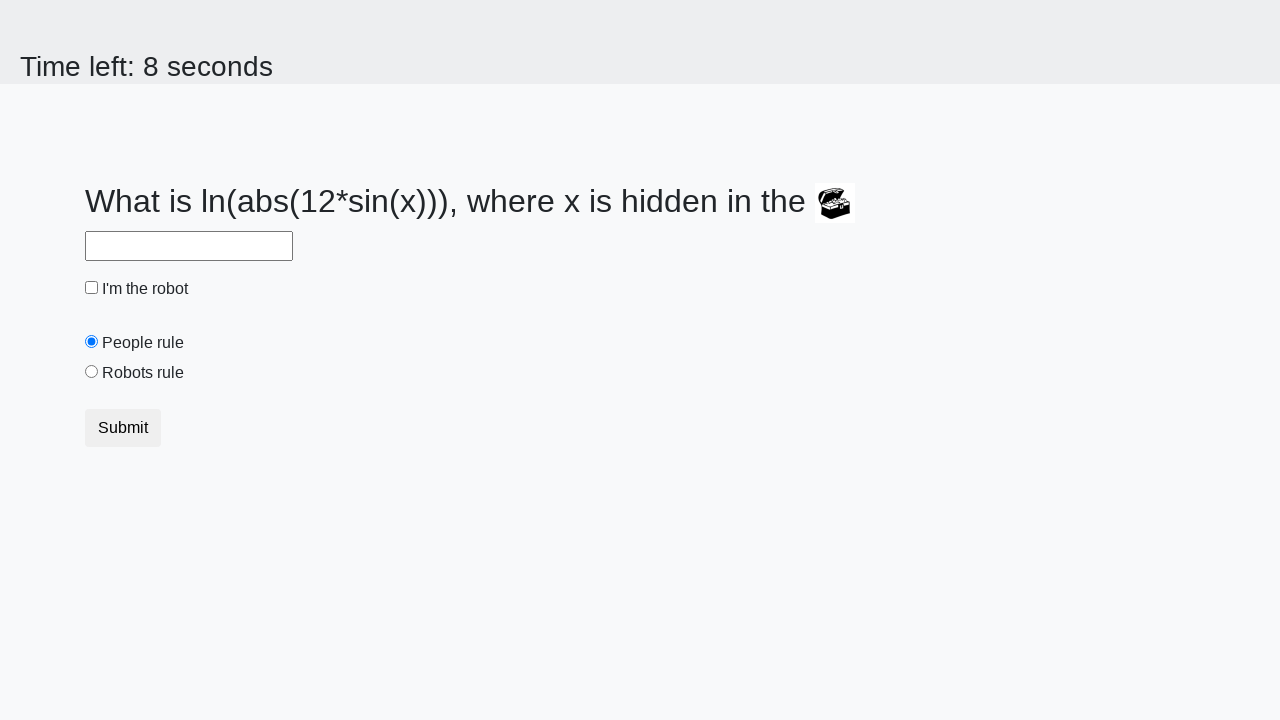

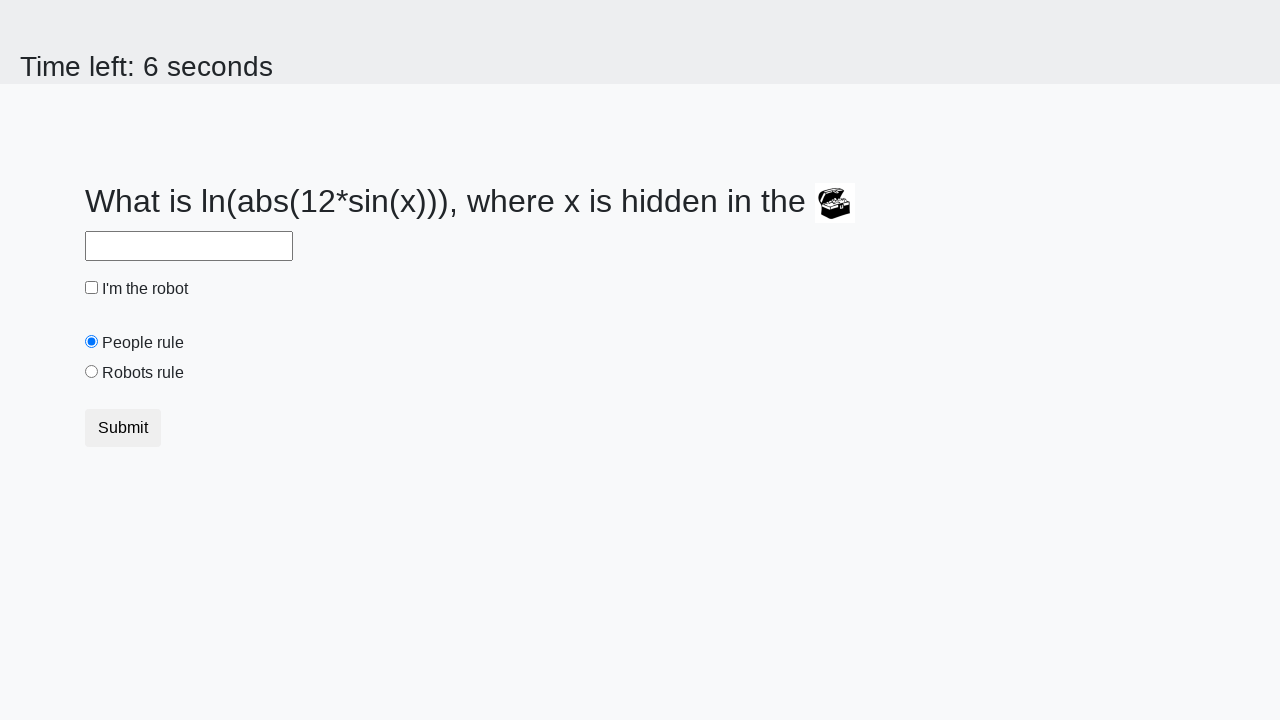